Tests a registration form by filling in first name, last name, and email fields, then submitting and verifying the success message

Starting URL: http://suninjuly.github.io/registration1.html

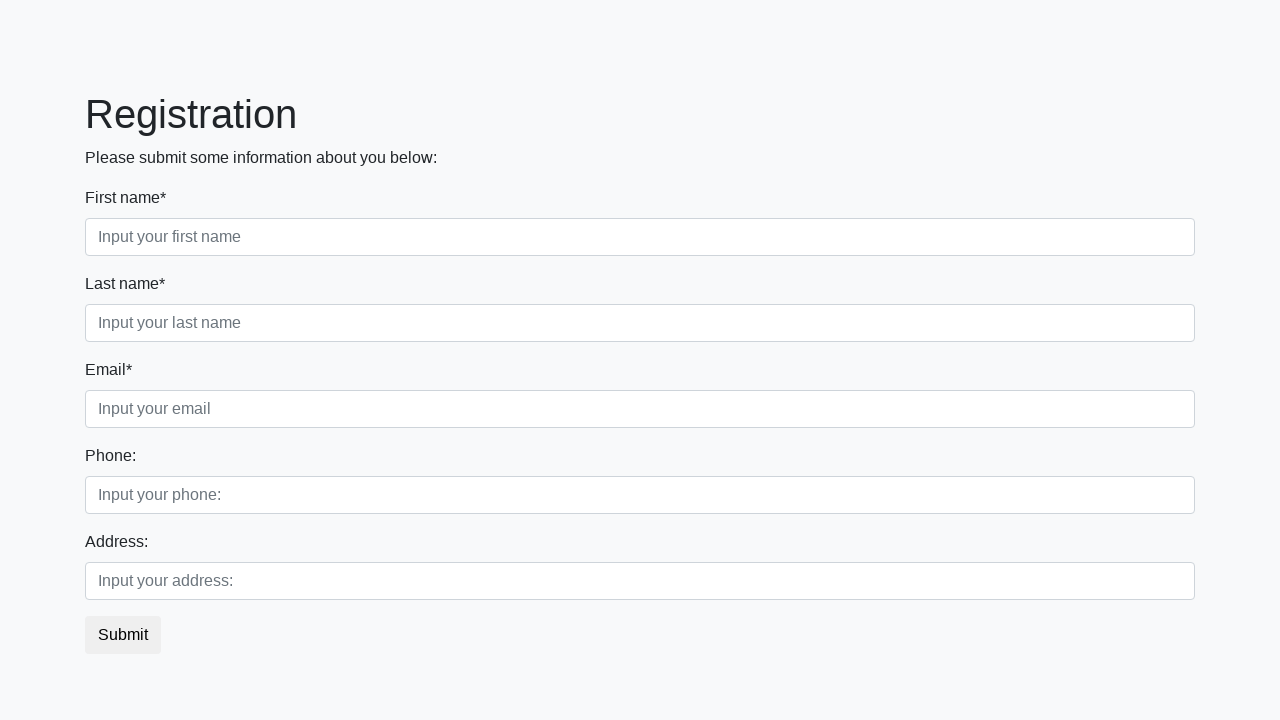

Filled first name field with 'Biba' on .first:required
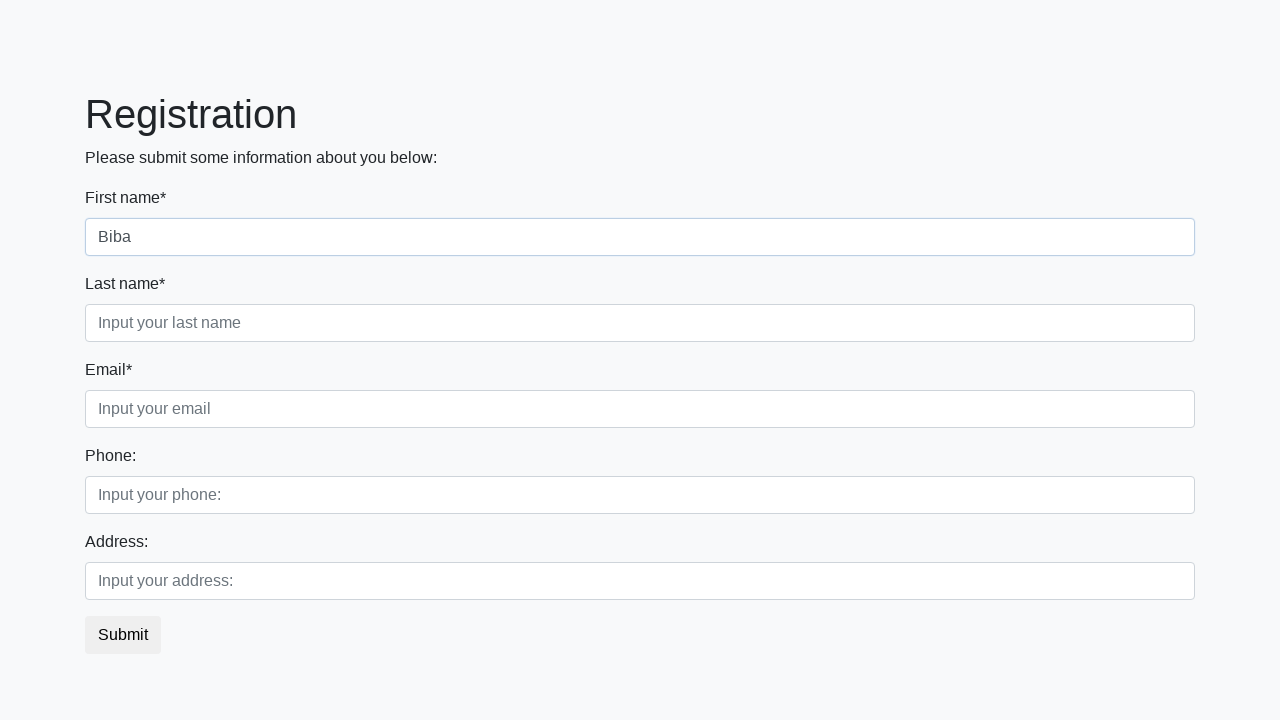

Filled last name field with 'Bobav' on .second:required
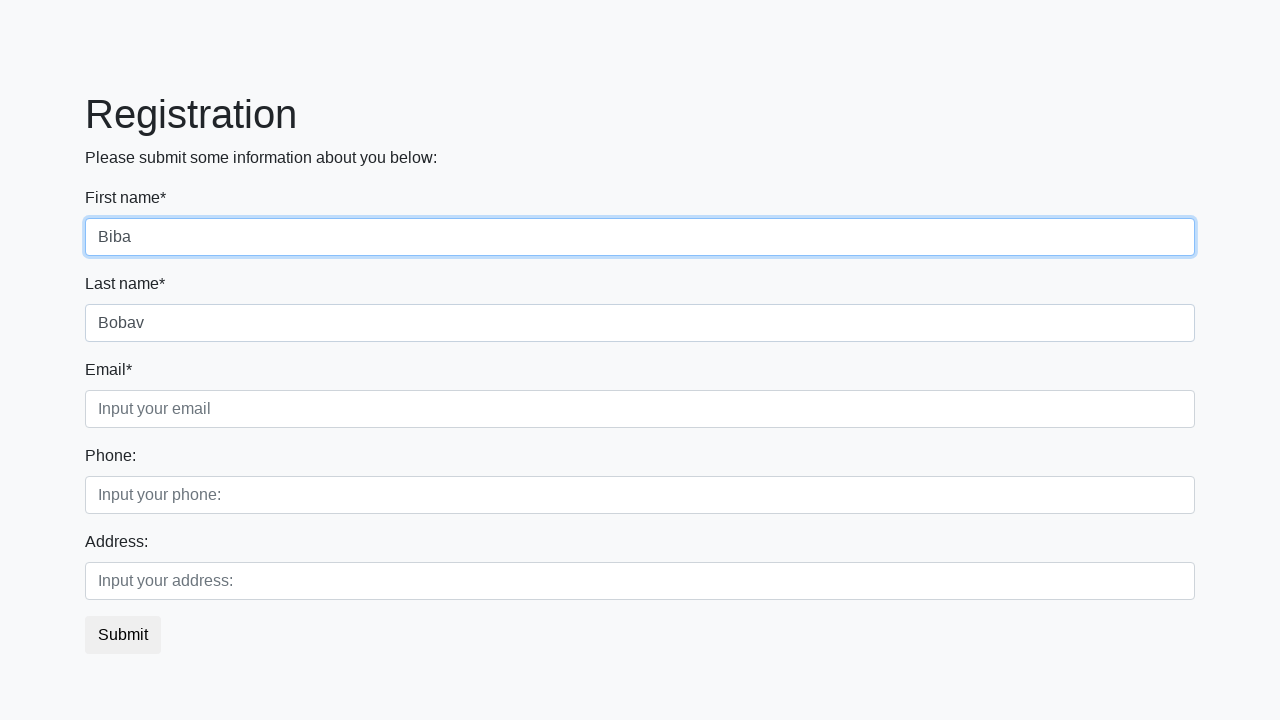

Filled email field with 'testuser@example.com' on .third:required
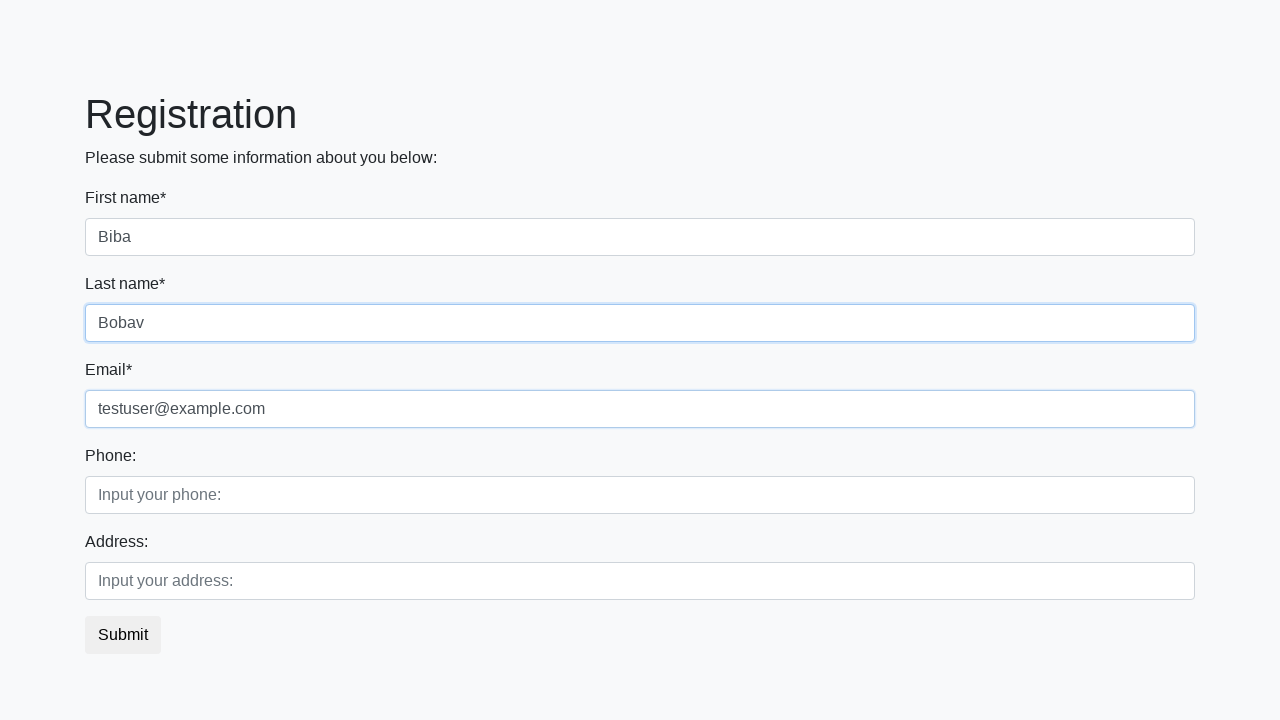

Clicked submit button to register at (123, 635) on button.btn
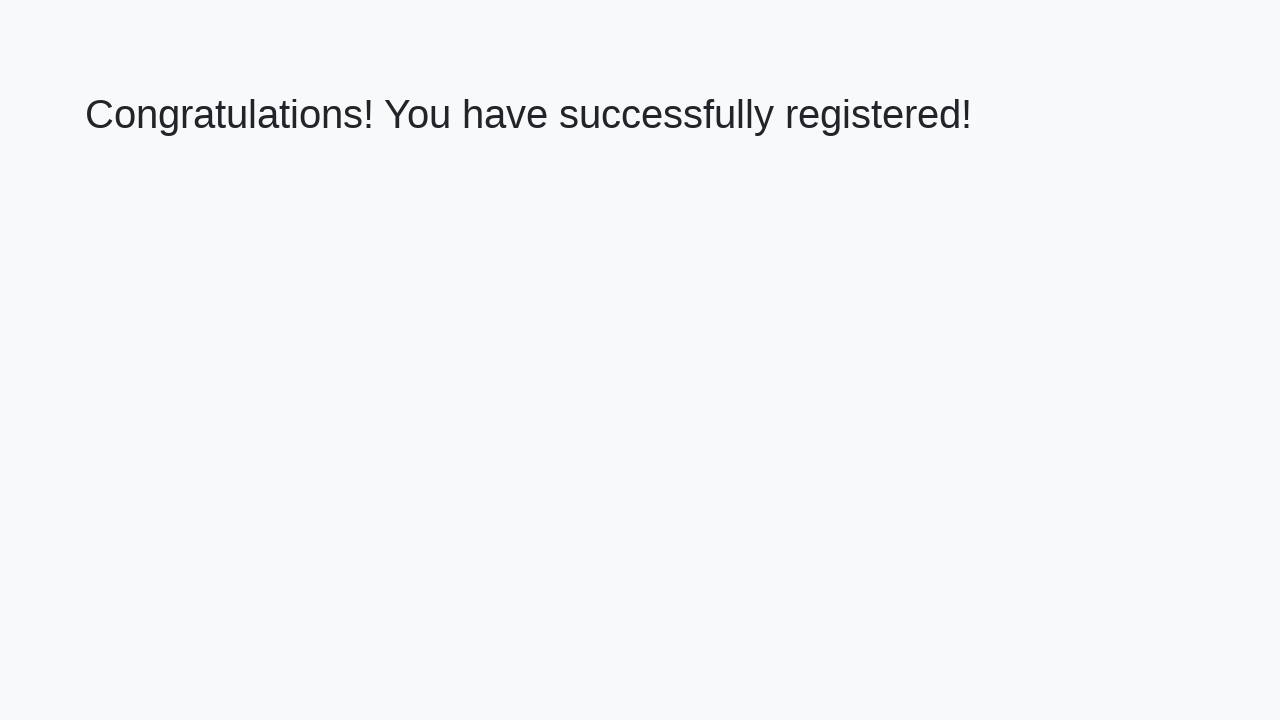

Success message appeared after registration
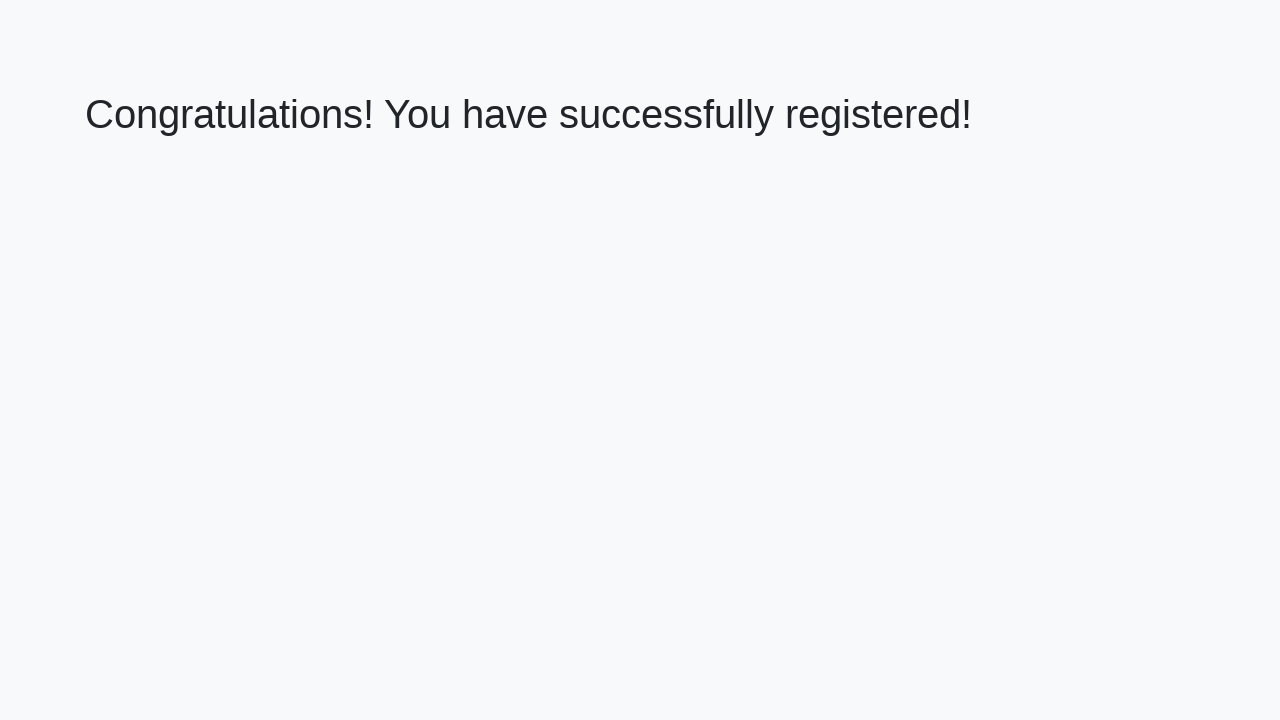

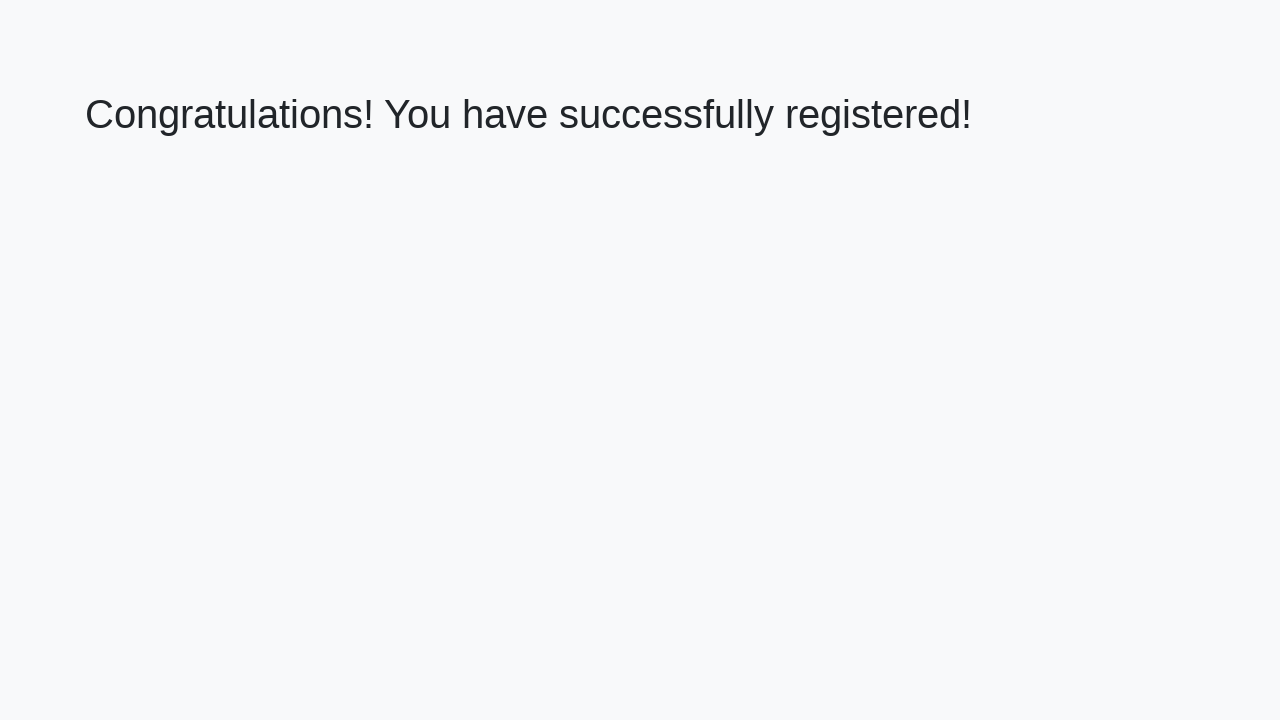